Tests window handling functionality by opening a new window, switching between windows multiple times, and then closing them

Starting URL: https://neotech.vercel.app/windows

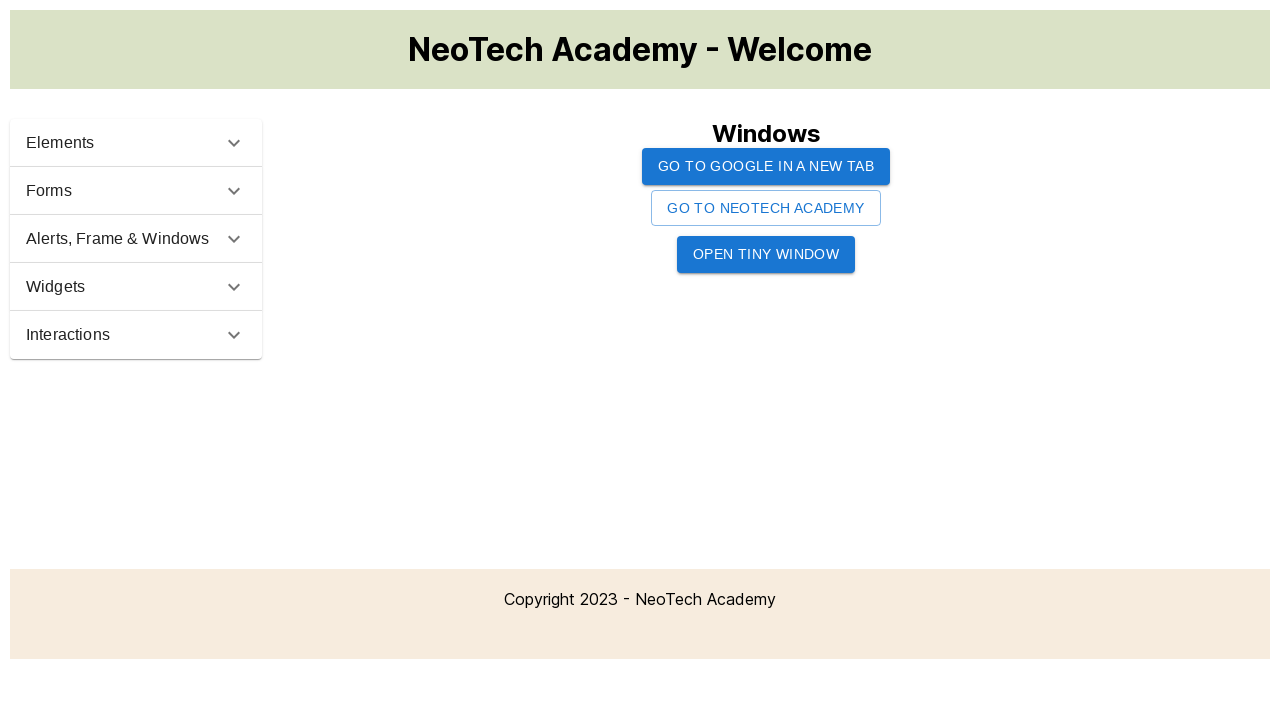

Clicked button to open new window at (766, 208) on #windowButton
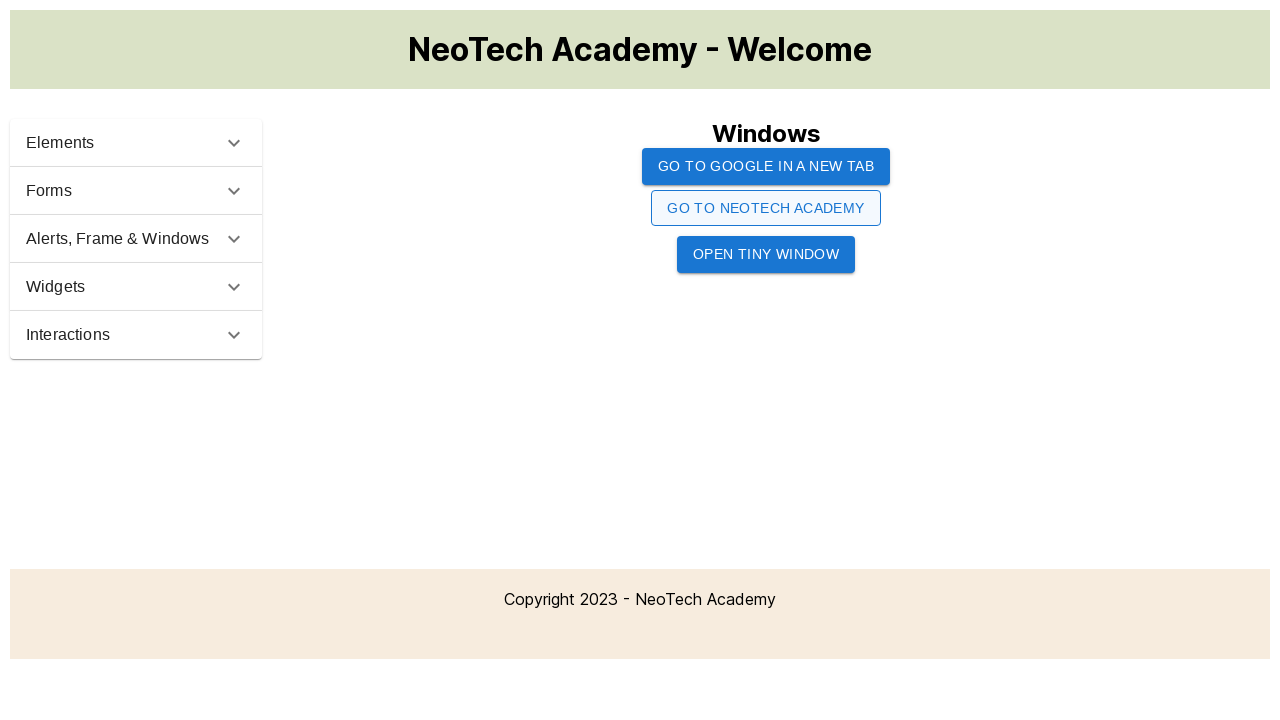

Retrieved all open pages from context
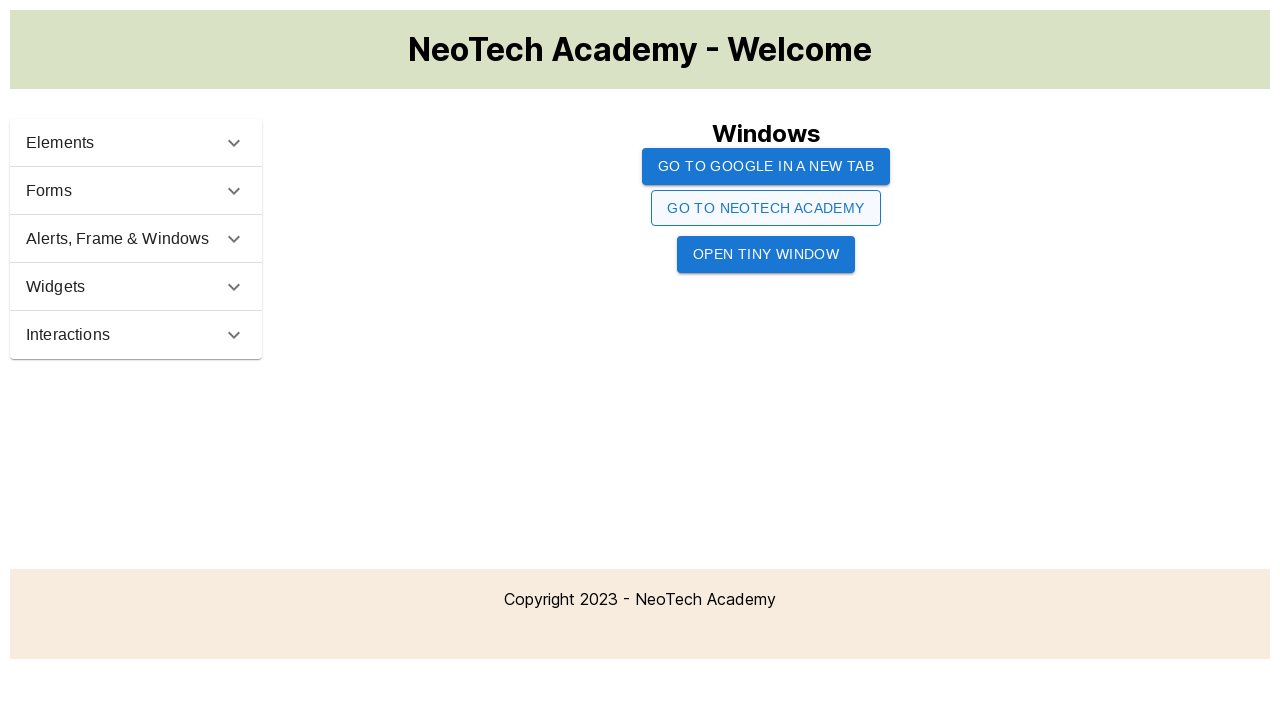

Assigned first page to page1
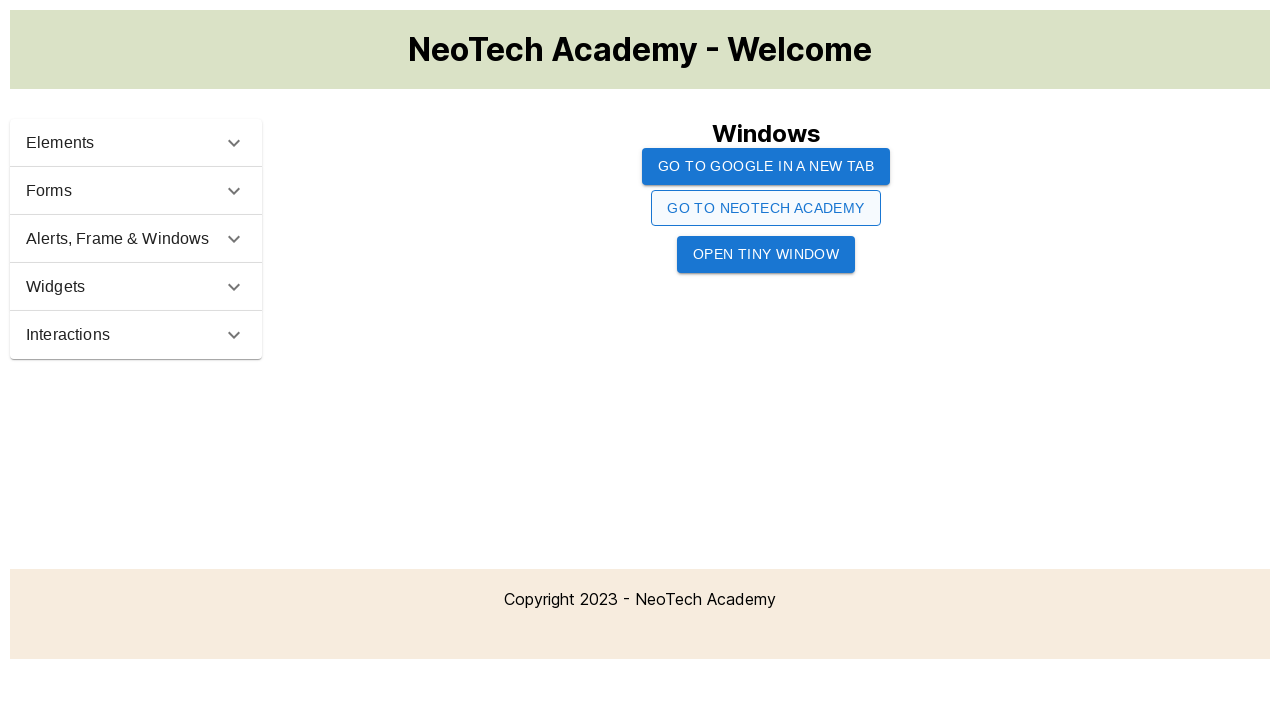

Assigned second page to page2
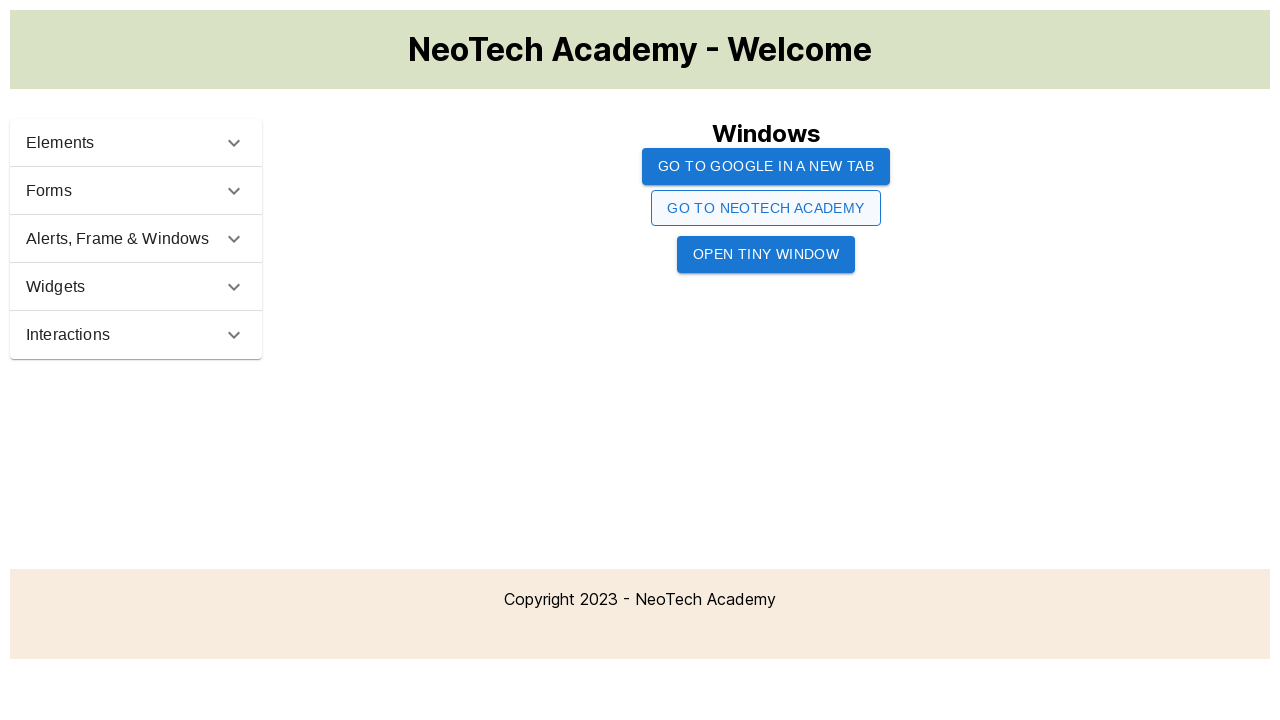

Brought page1 to front (iteration 1/10)
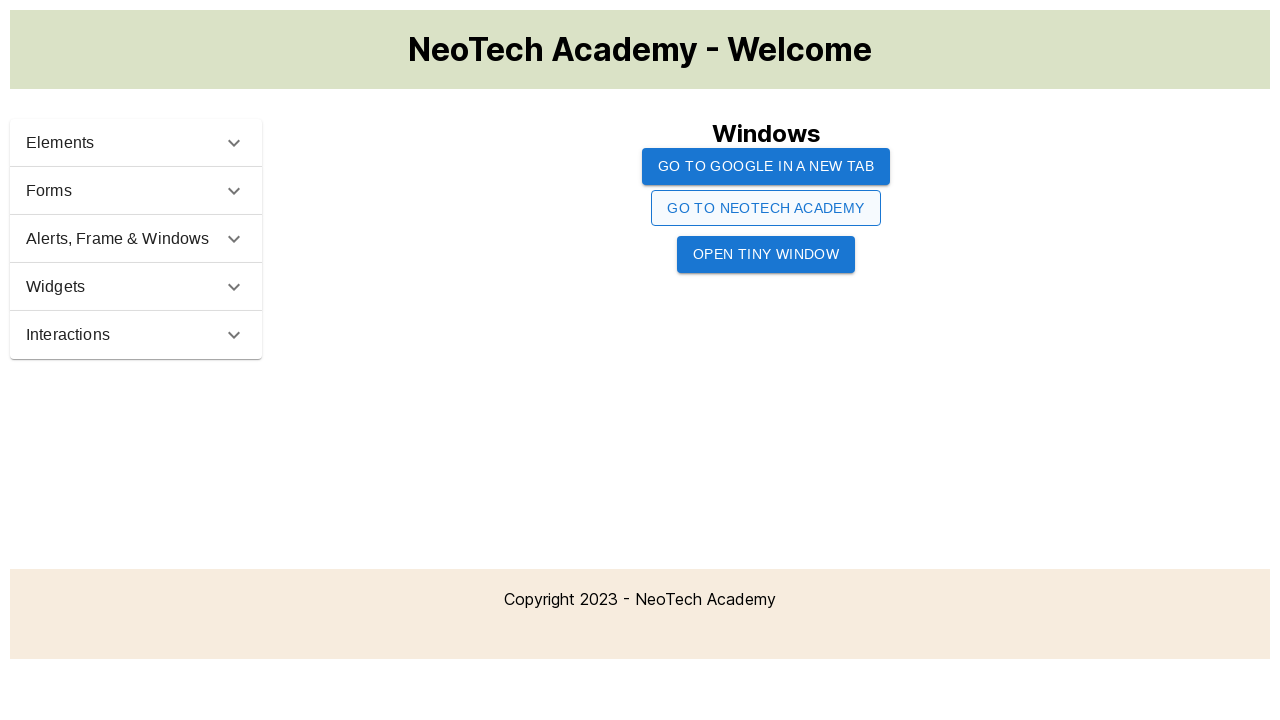

Brought page2 to front (iteration 1/10)
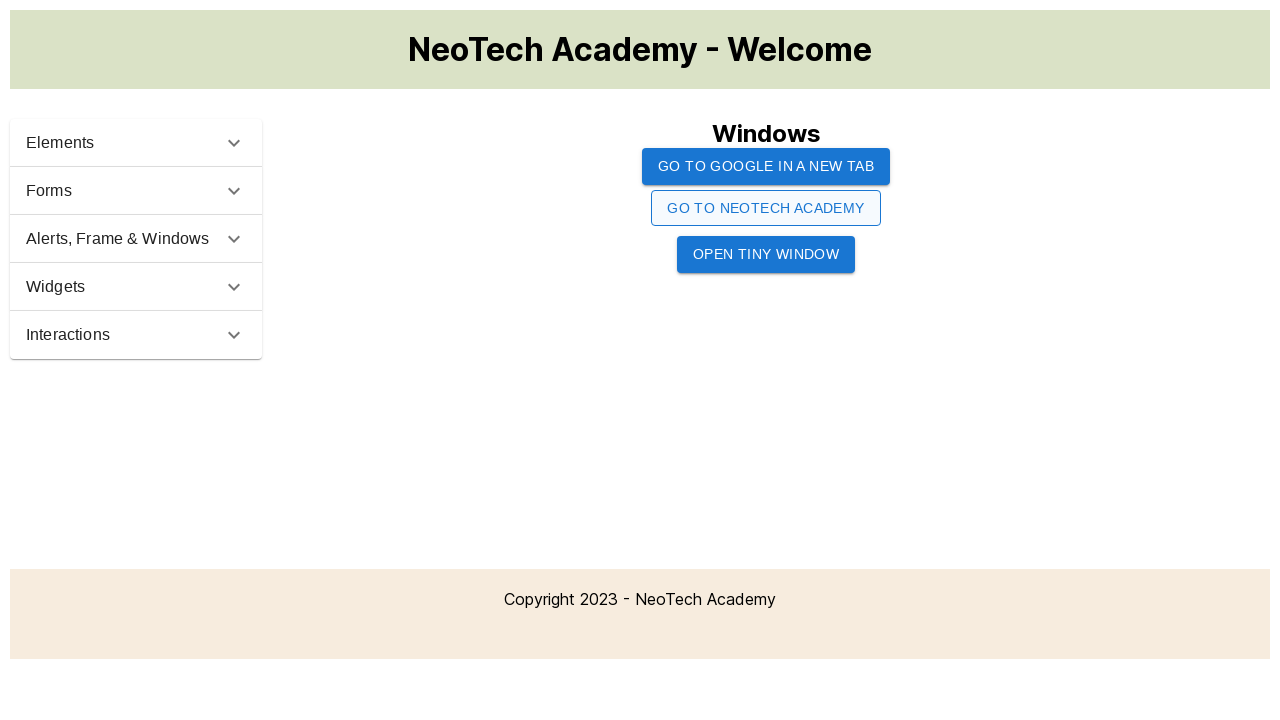

Brought page1 to front (iteration 2/10)
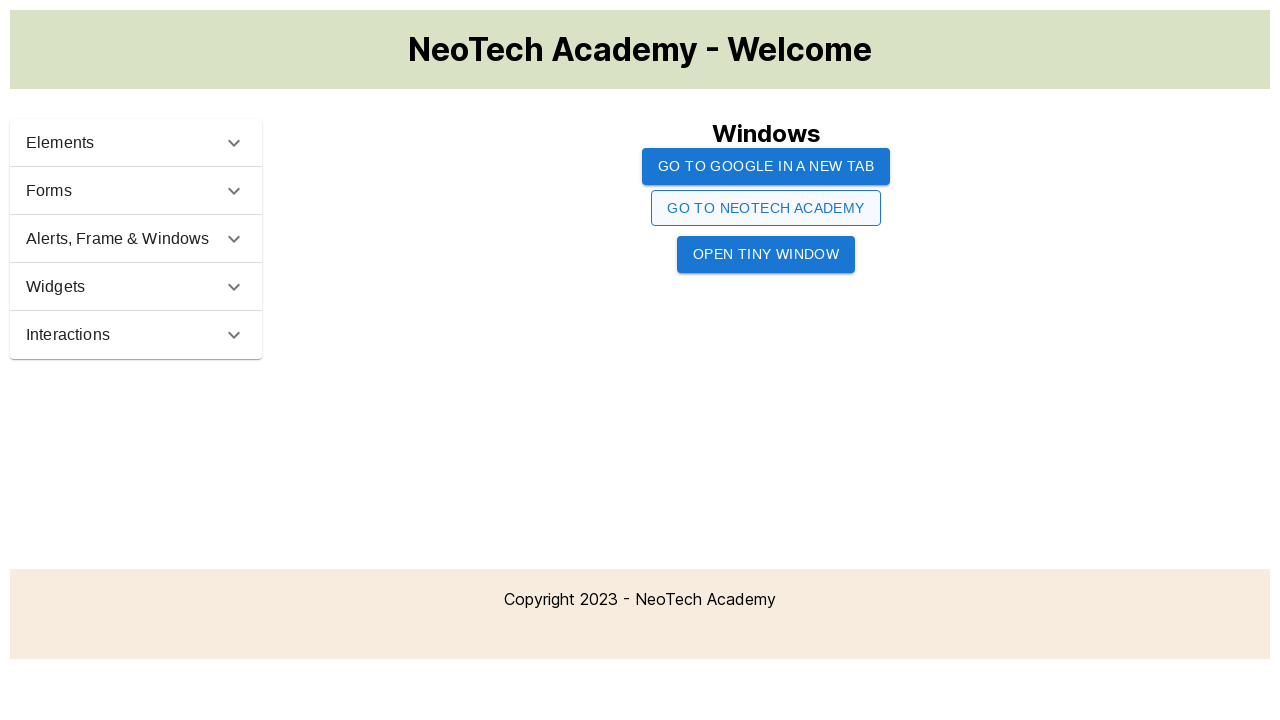

Brought page2 to front (iteration 2/10)
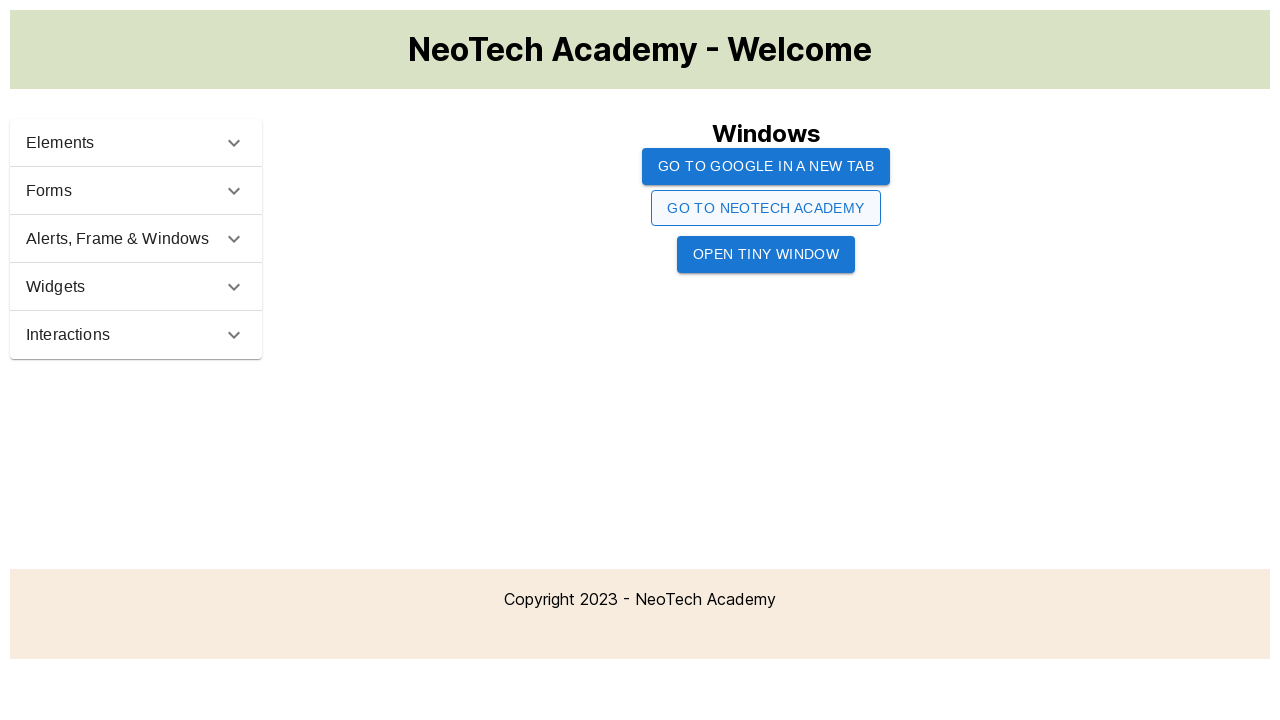

Brought page1 to front (iteration 3/10)
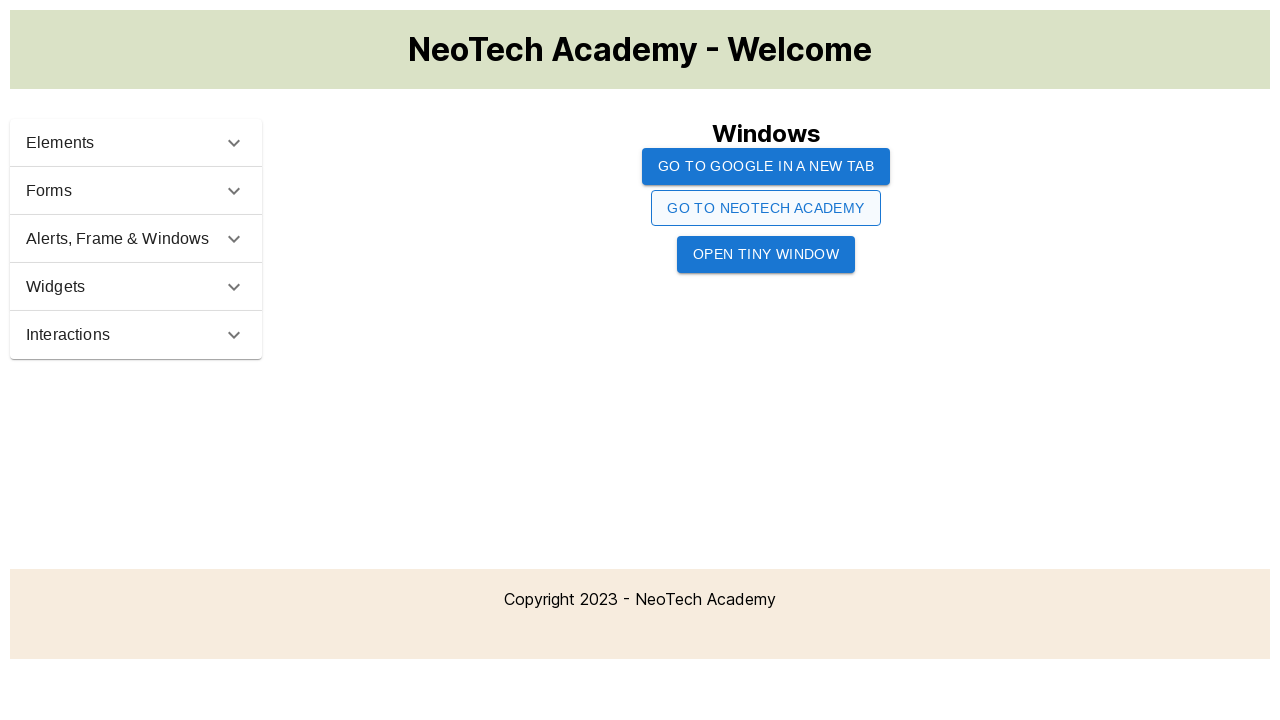

Brought page2 to front (iteration 3/10)
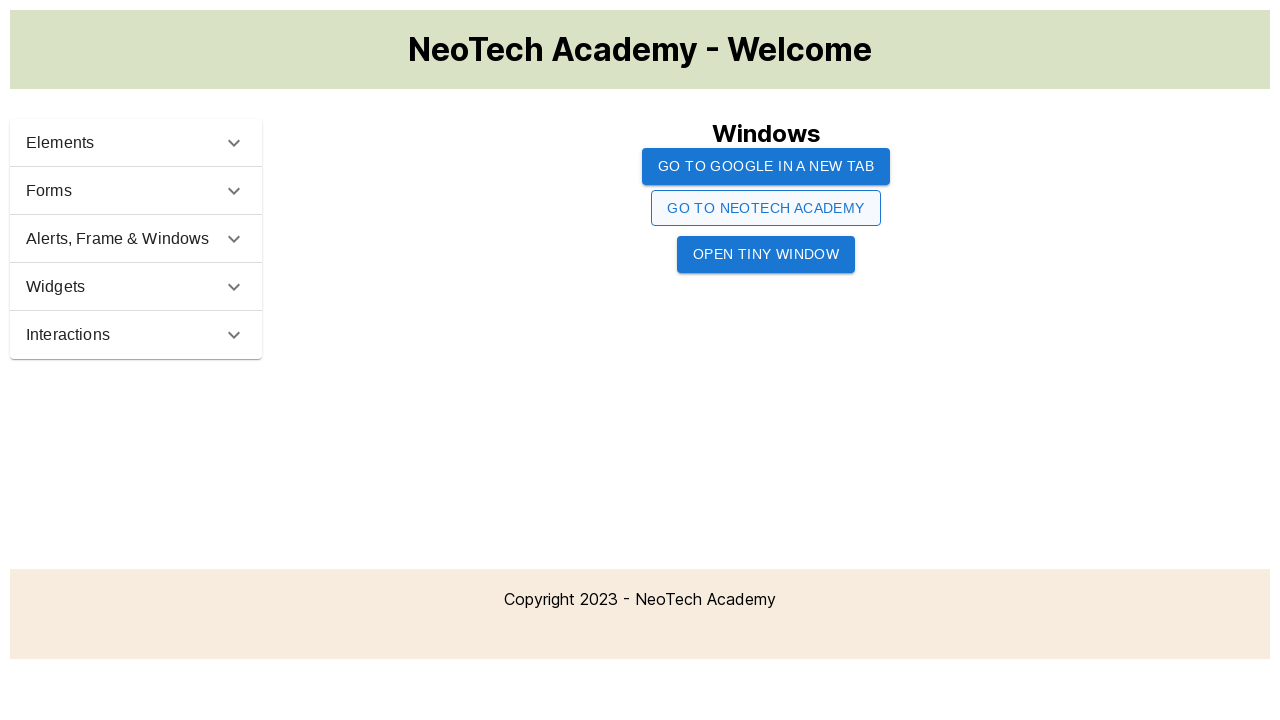

Brought page1 to front (iteration 4/10)
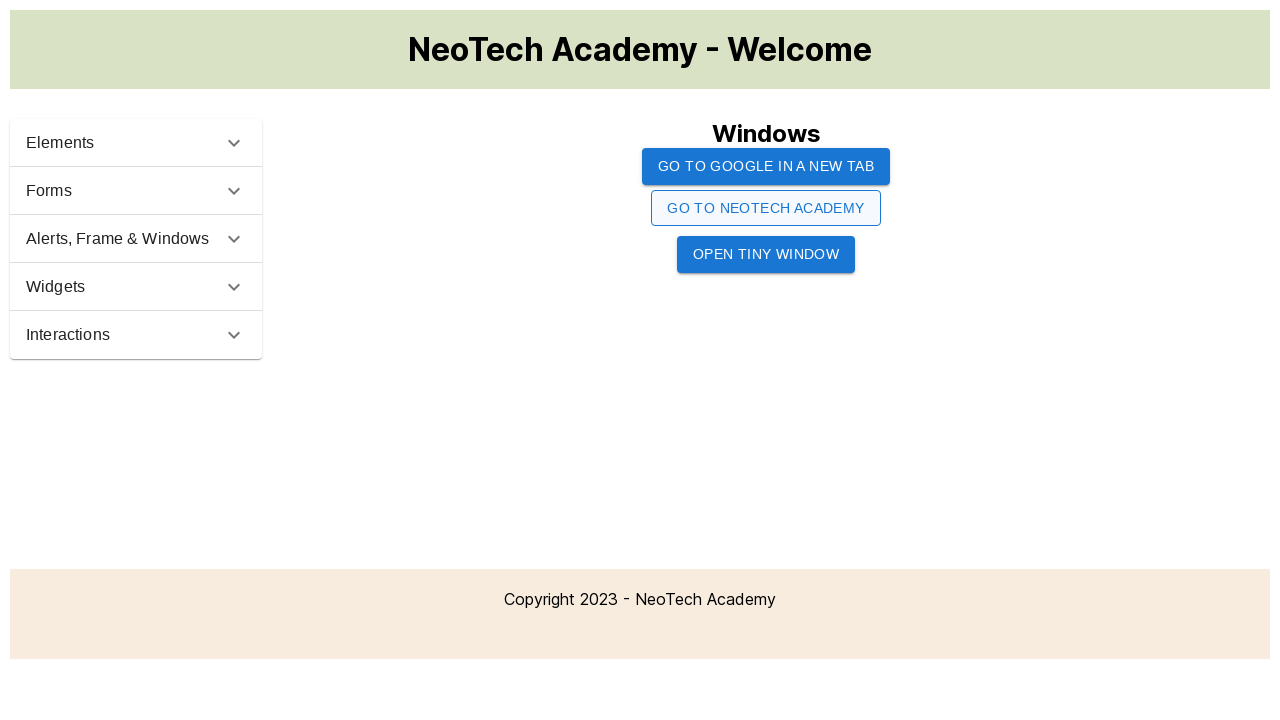

Brought page2 to front (iteration 4/10)
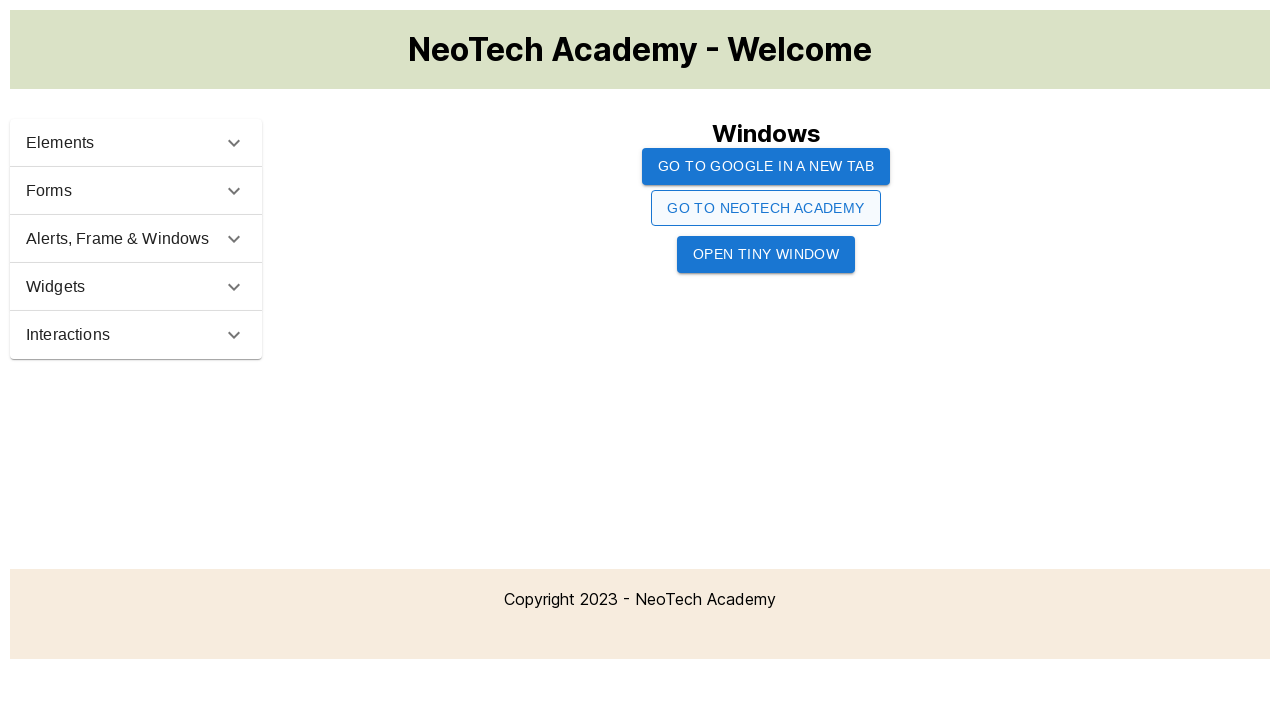

Brought page1 to front (iteration 5/10)
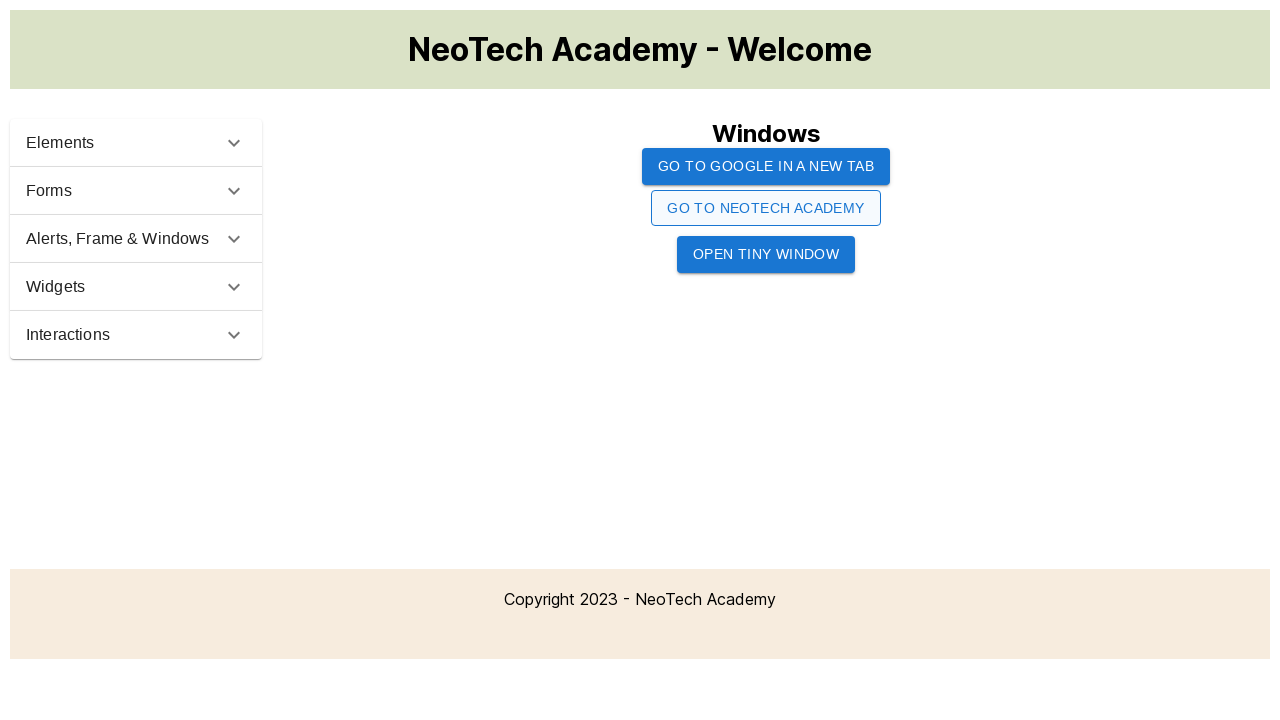

Brought page2 to front (iteration 5/10)
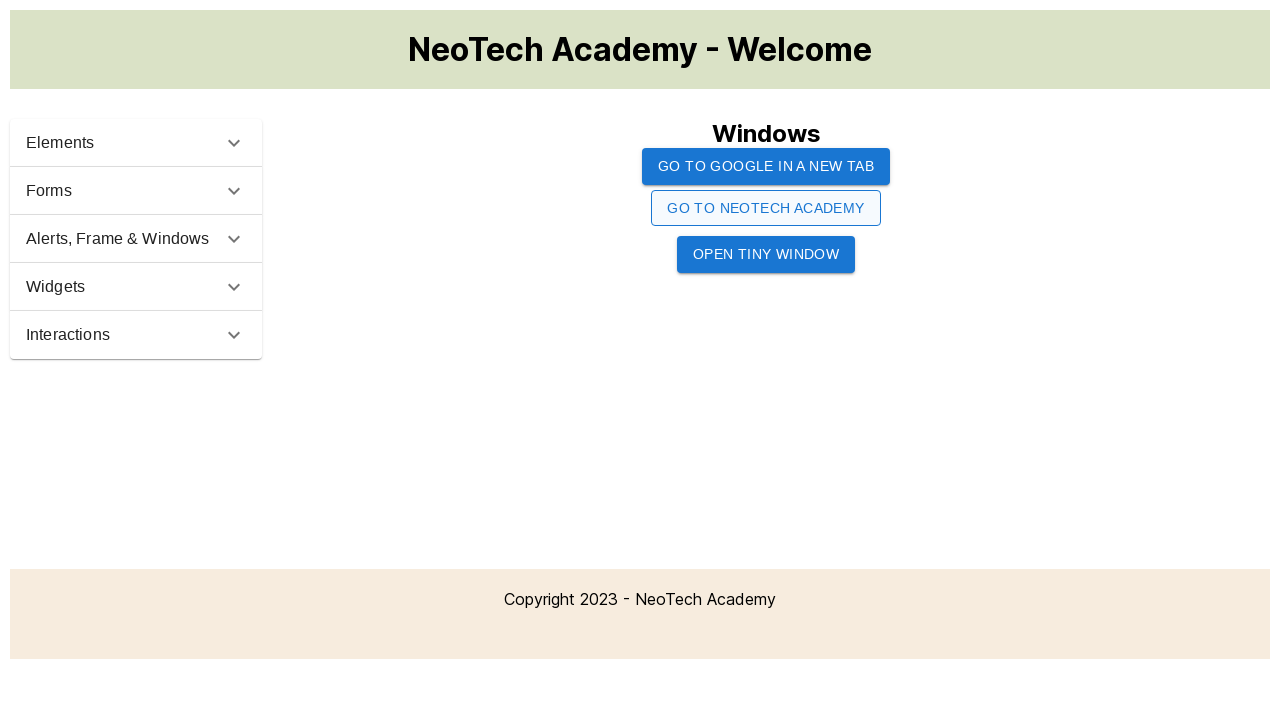

Brought page1 to front (iteration 6/10)
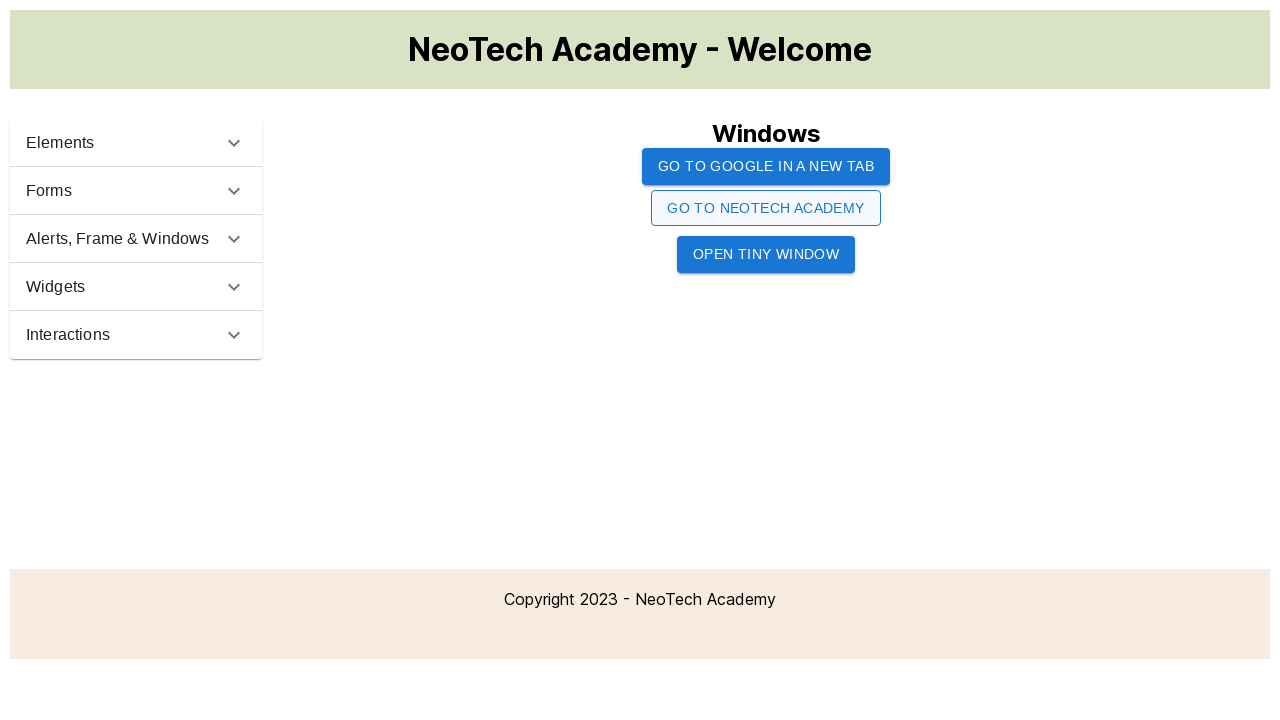

Brought page2 to front (iteration 6/10)
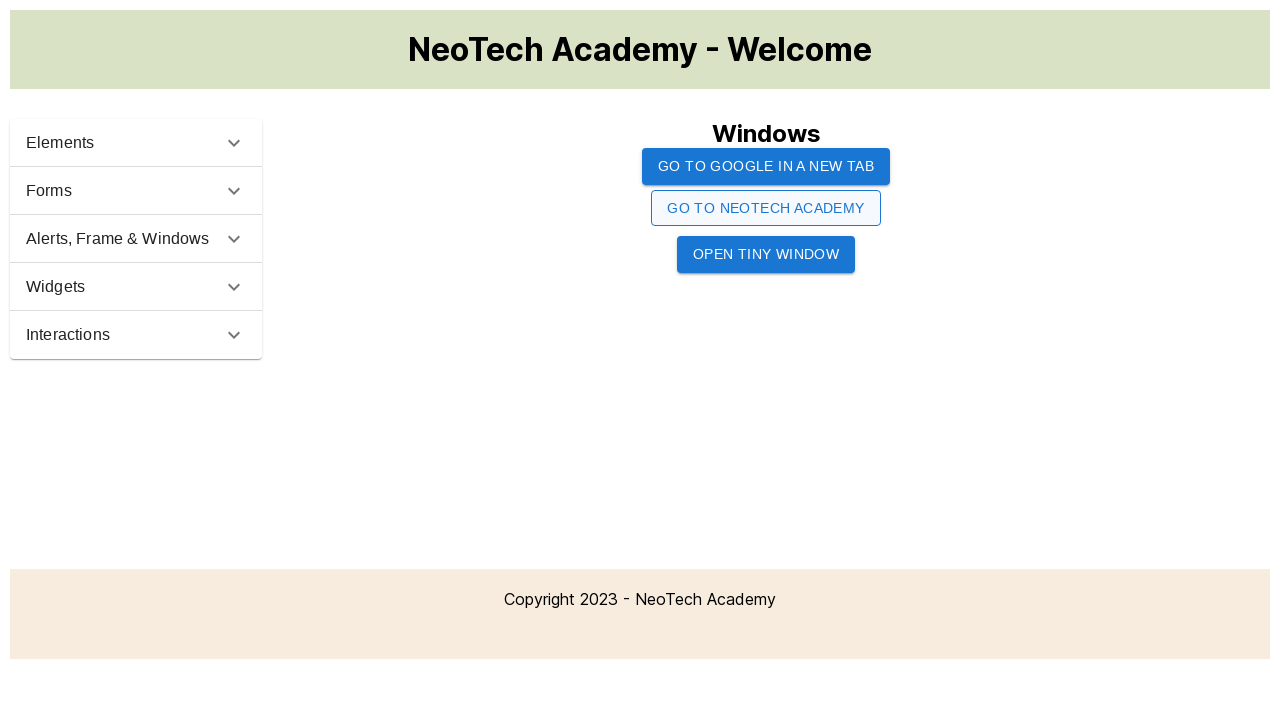

Brought page1 to front (iteration 7/10)
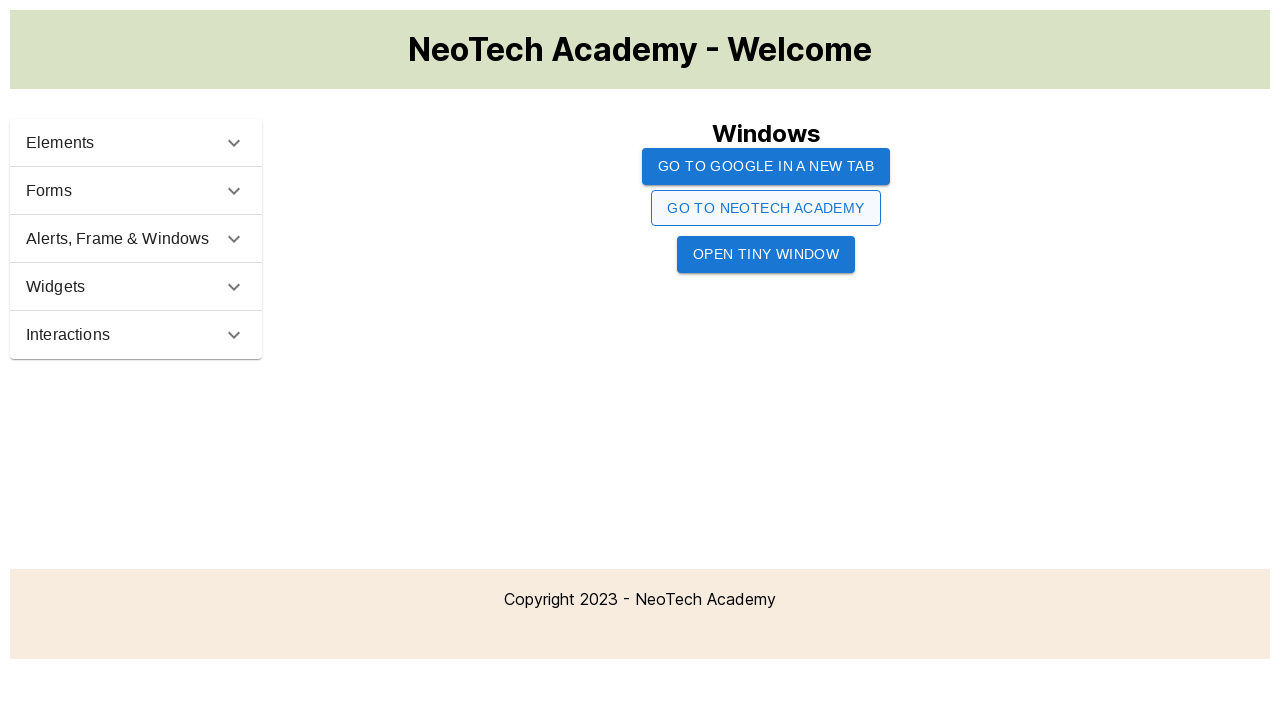

Brought page2 to front (iteration 7/10)
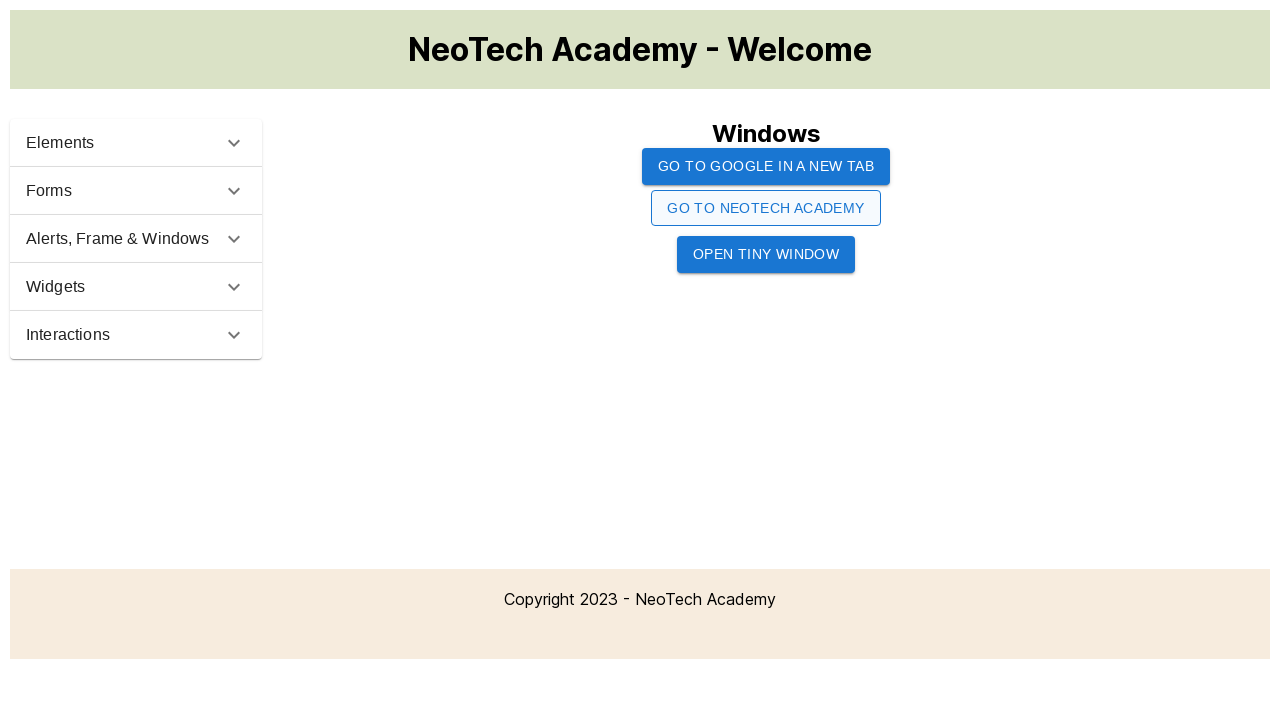

Brought page1 to front (iteration 8/10)
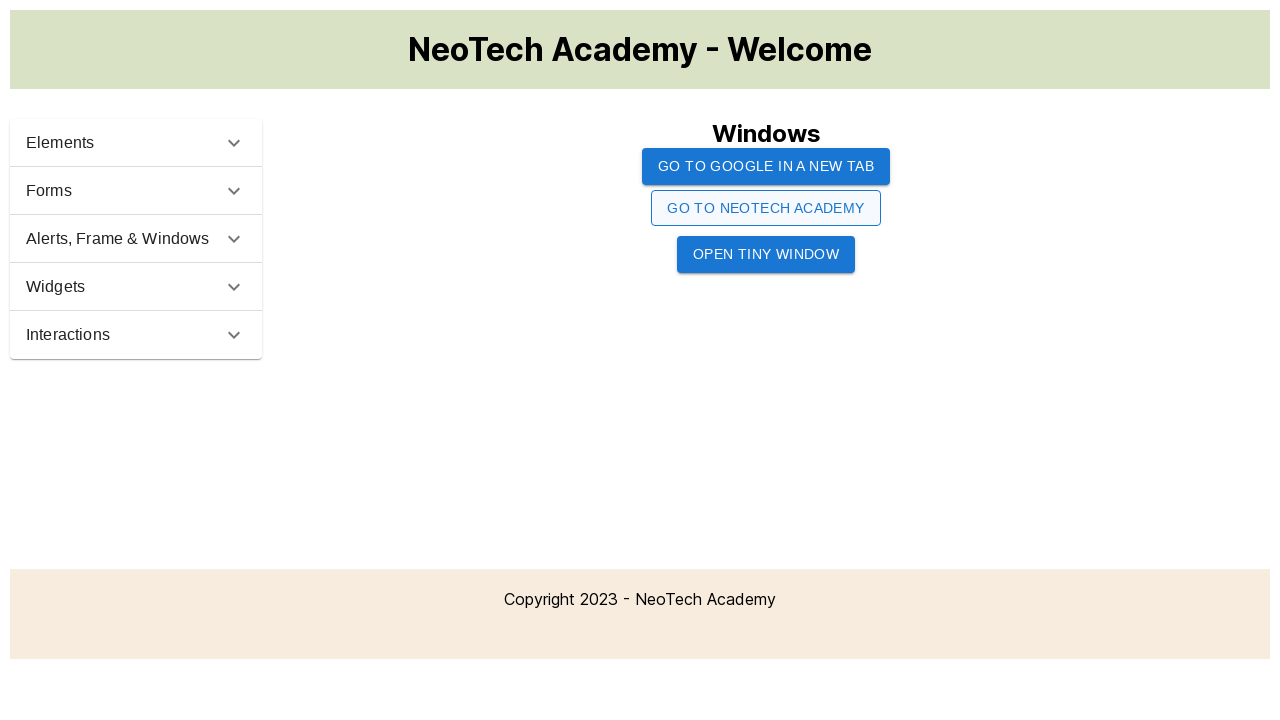

Brought page2 to front (iteration 8/10)
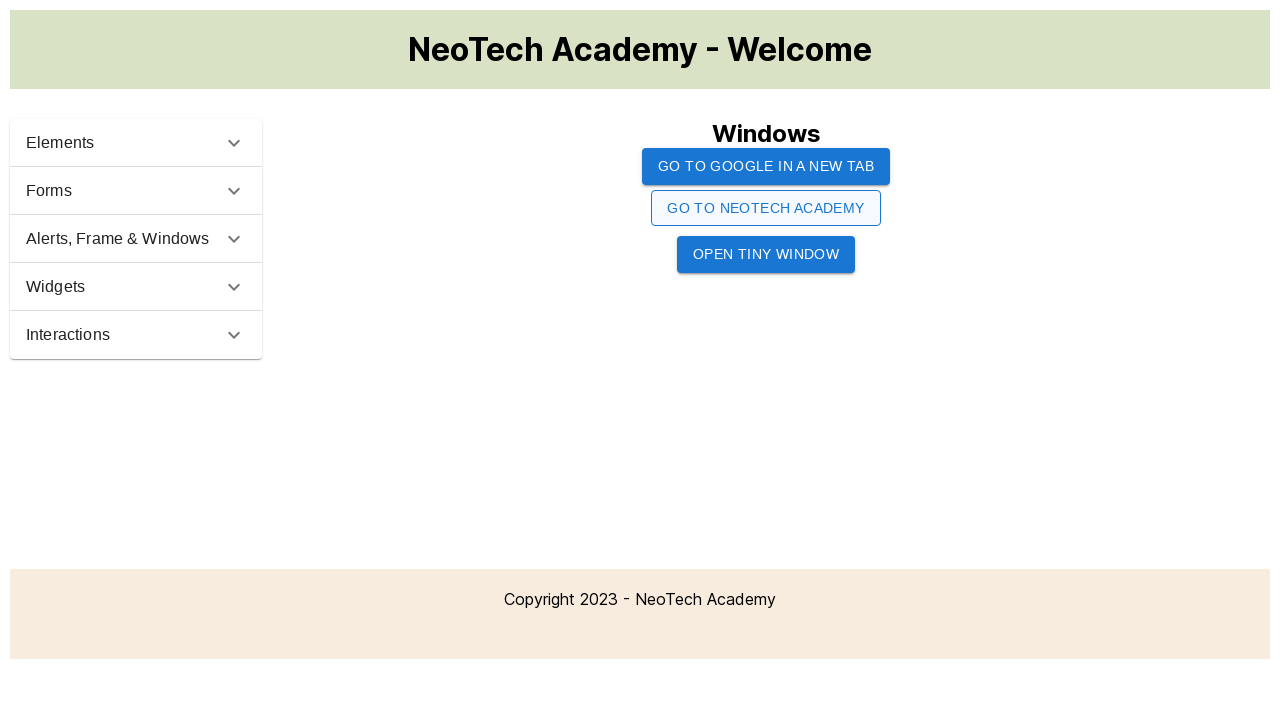

Brought page1 to front (iteration 9/10)
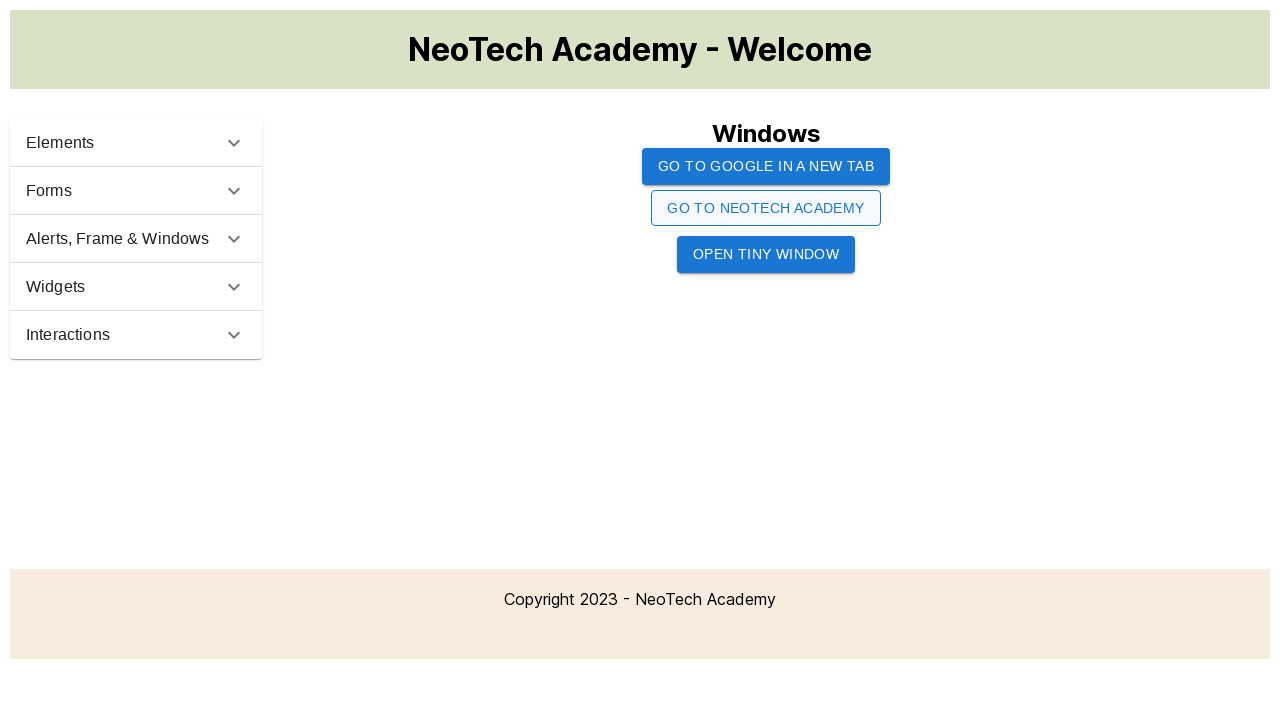

Brought page2 to front (iteration 9/10)
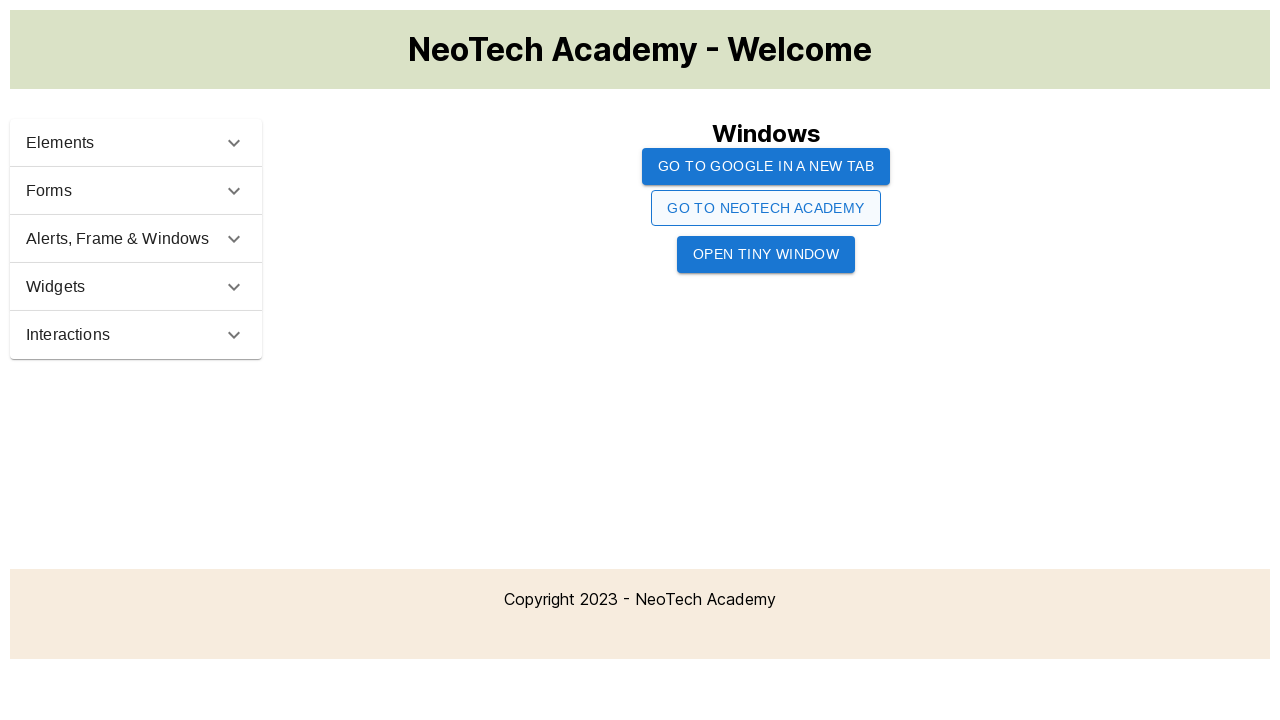

Brought page1 to front (iteration 10/10)
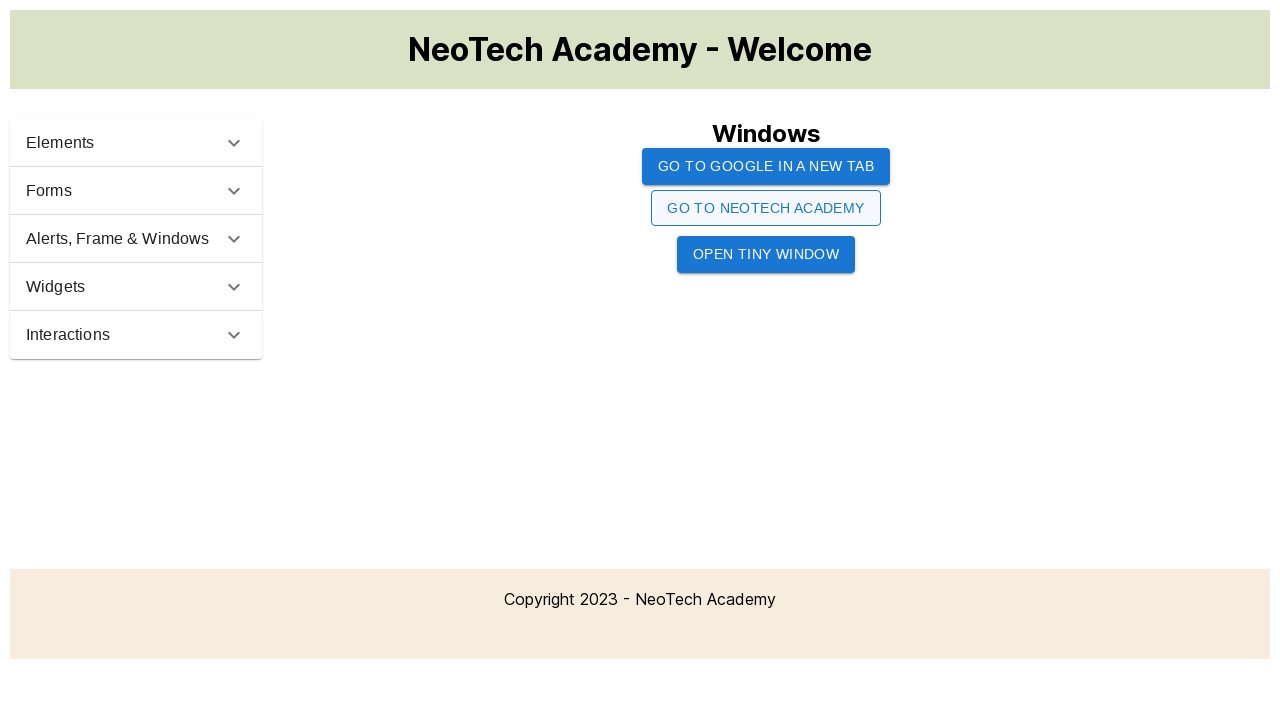

Brought page2 to front (iteration 10/10)
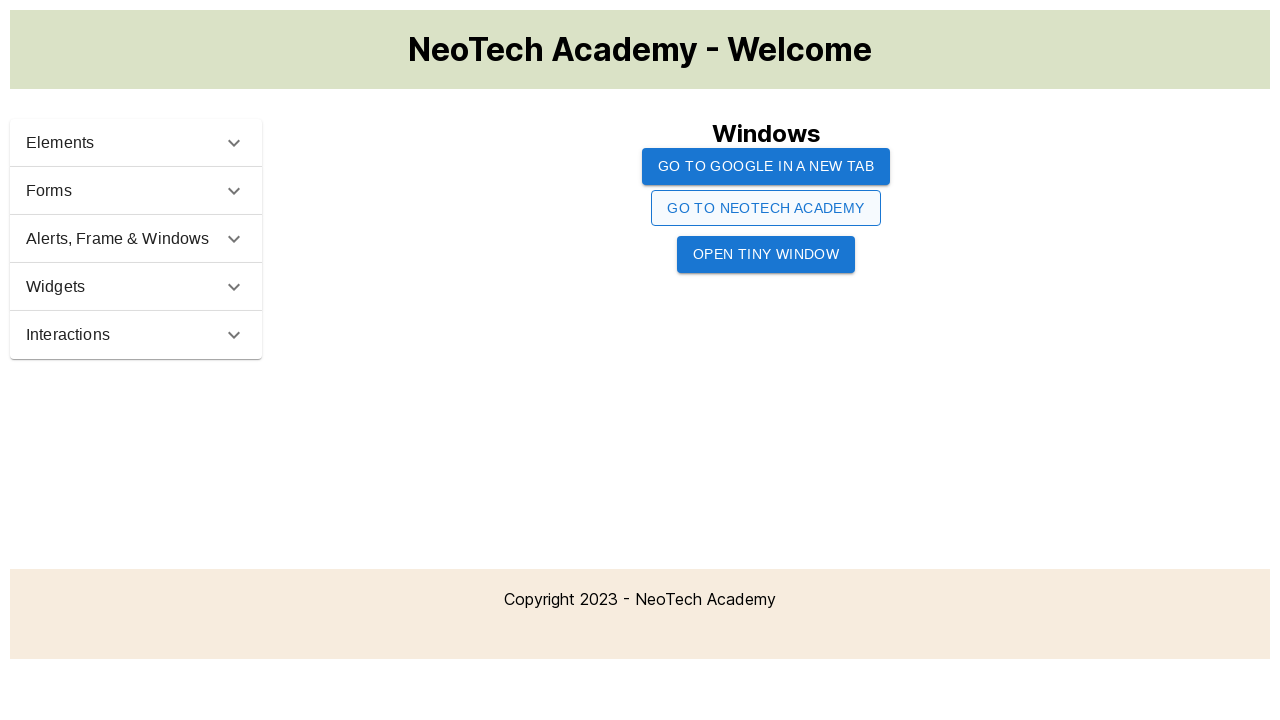

Closed page2 window
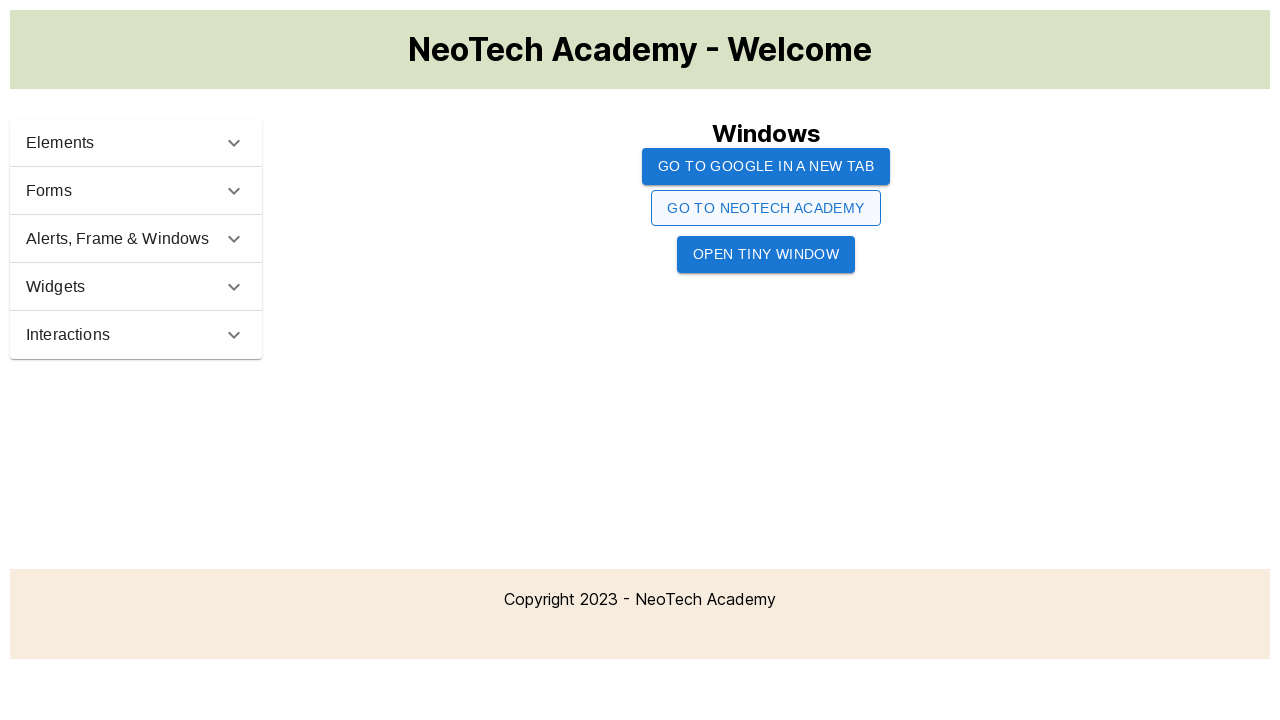

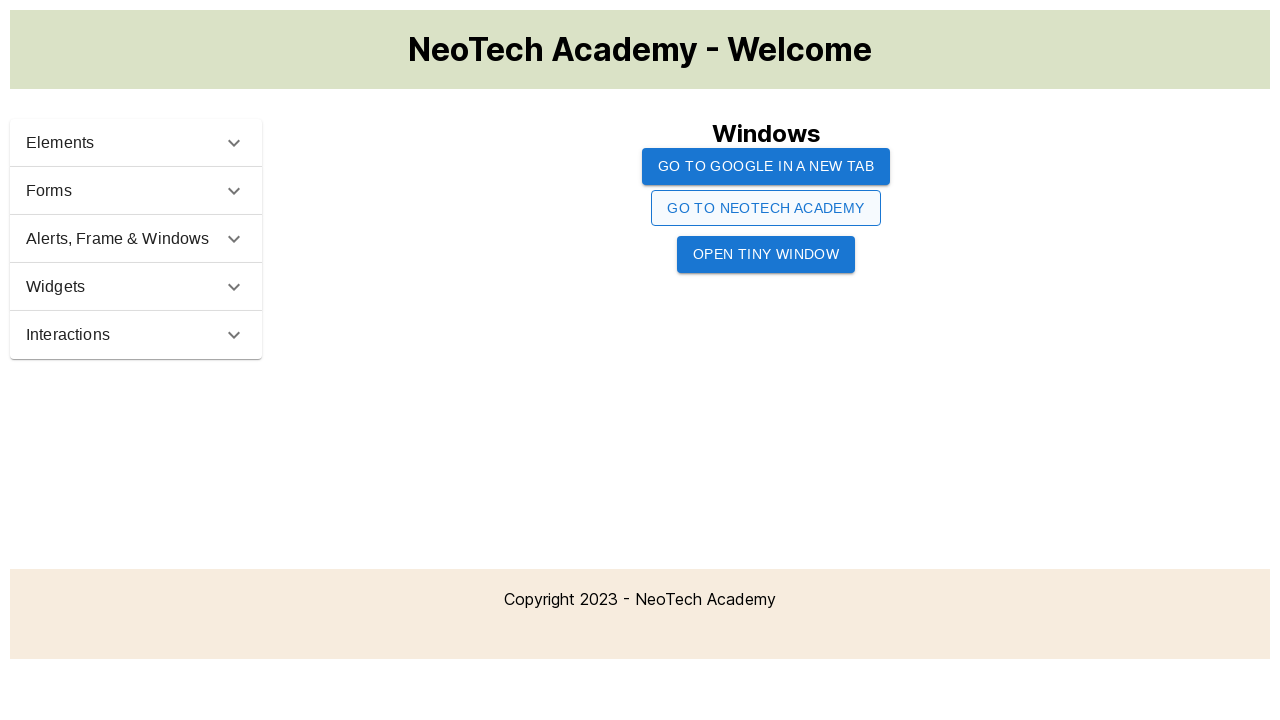